Tests dropdown selection by selecting Option 2 using value attribute and verifying it is selected

Starting URL: https://the-internet.herokuapp.com/dropdown

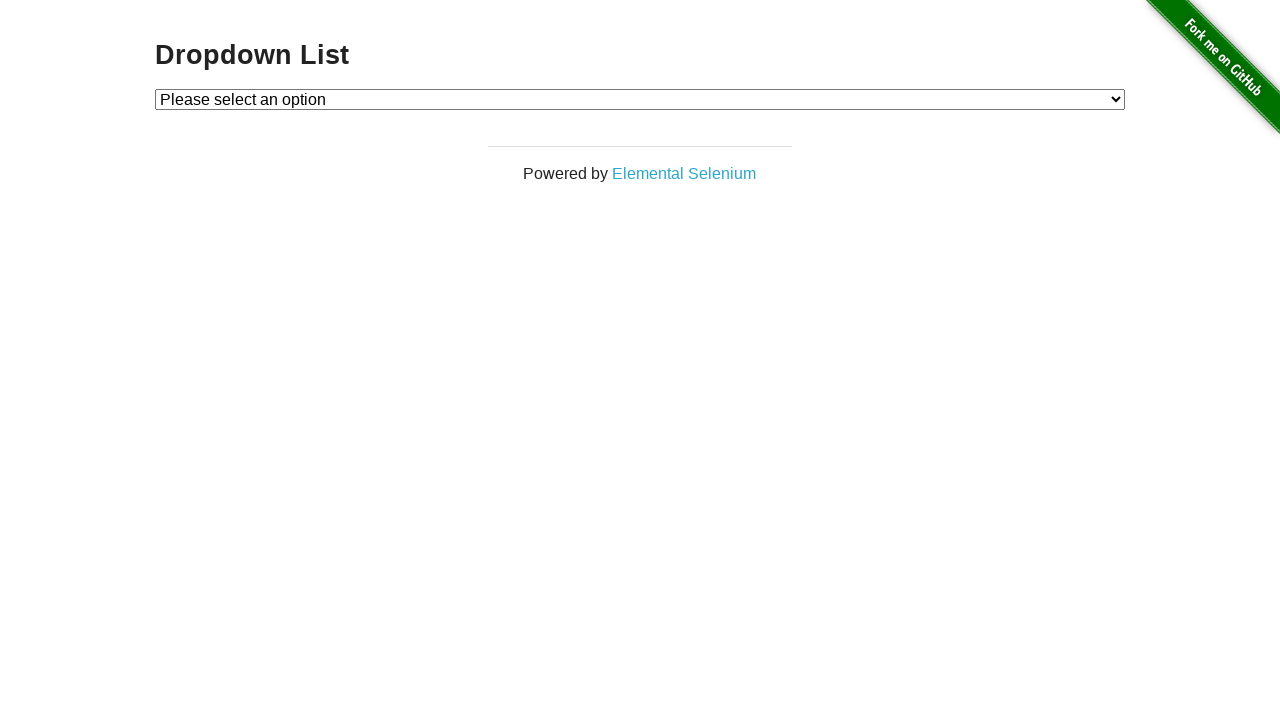

Selected Option 2 from dropdown using value attribute on #dropdown
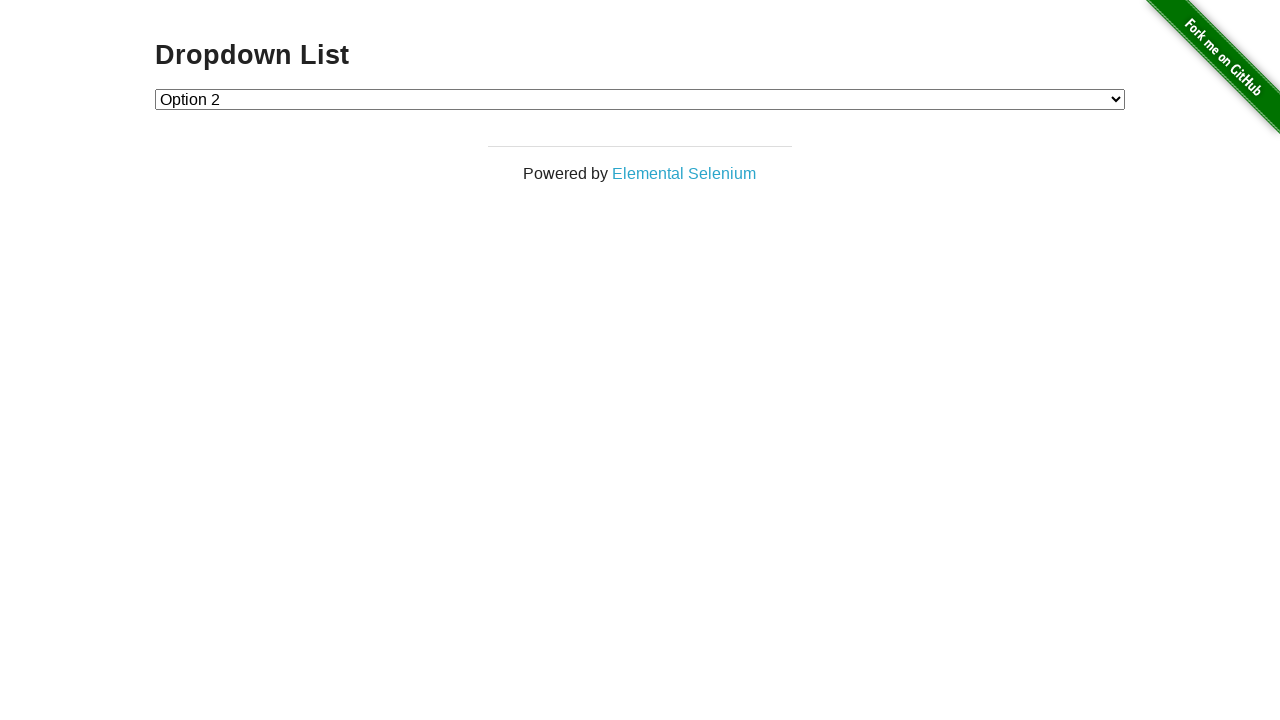

Retrieved selected dropdown value
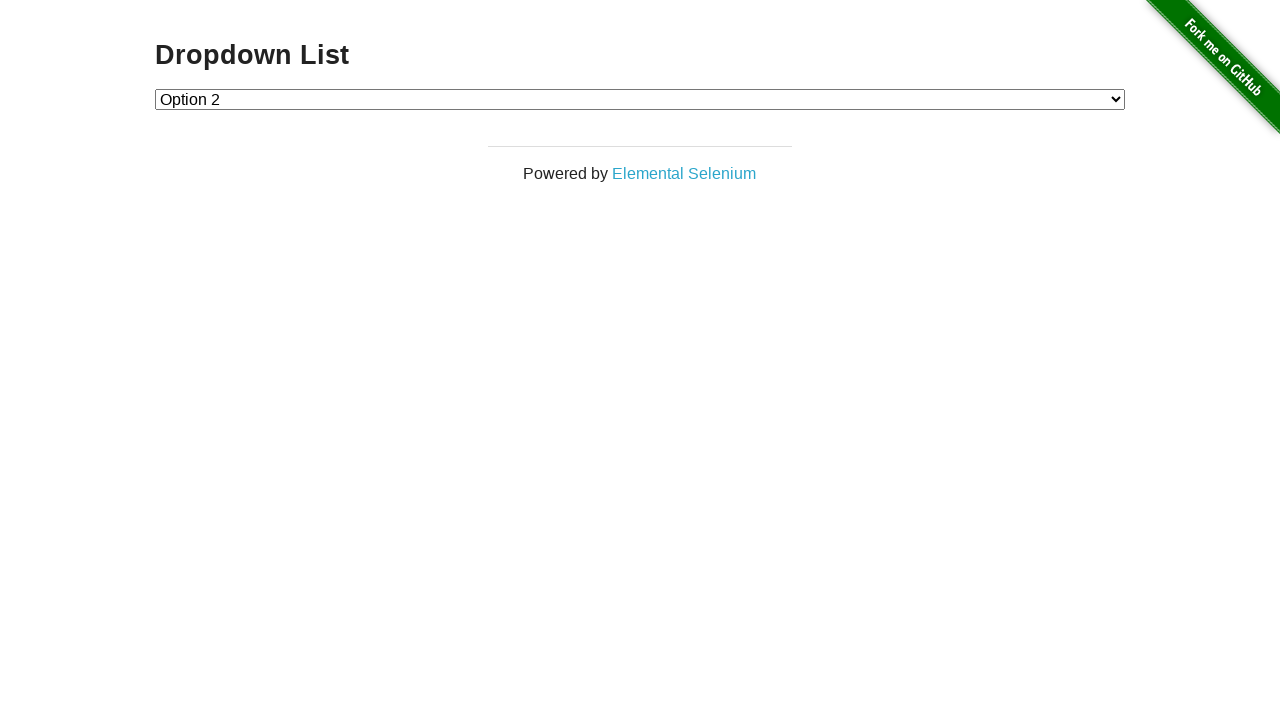

Verified that Option 2 (value='2') is selected
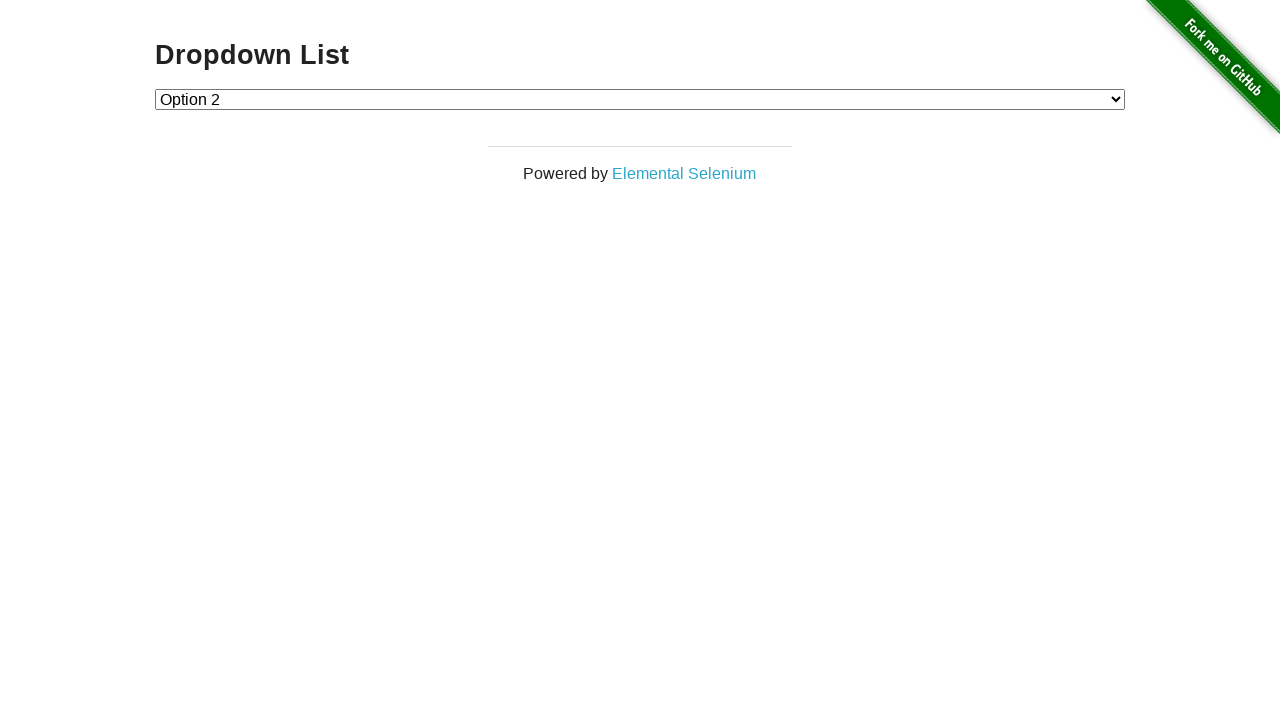

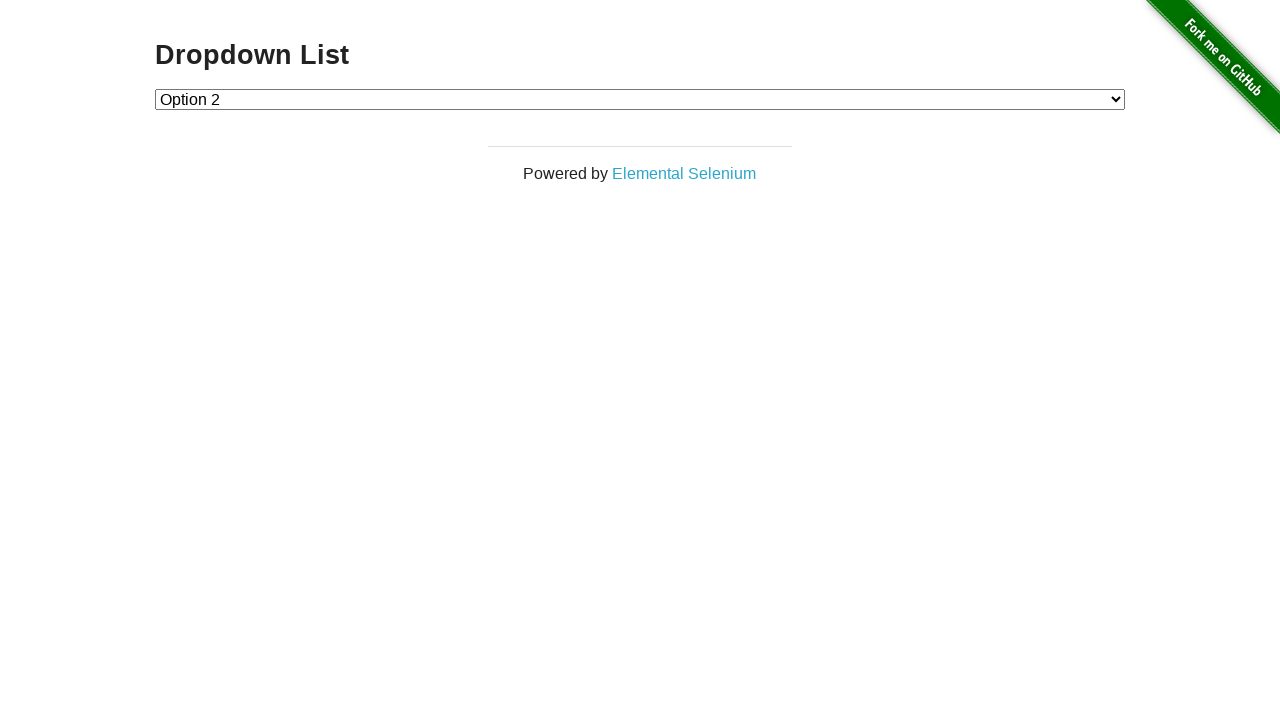